Gets and prints the title of the Simplilearn homepage

Starting URL: https://www.simplilearn.com/

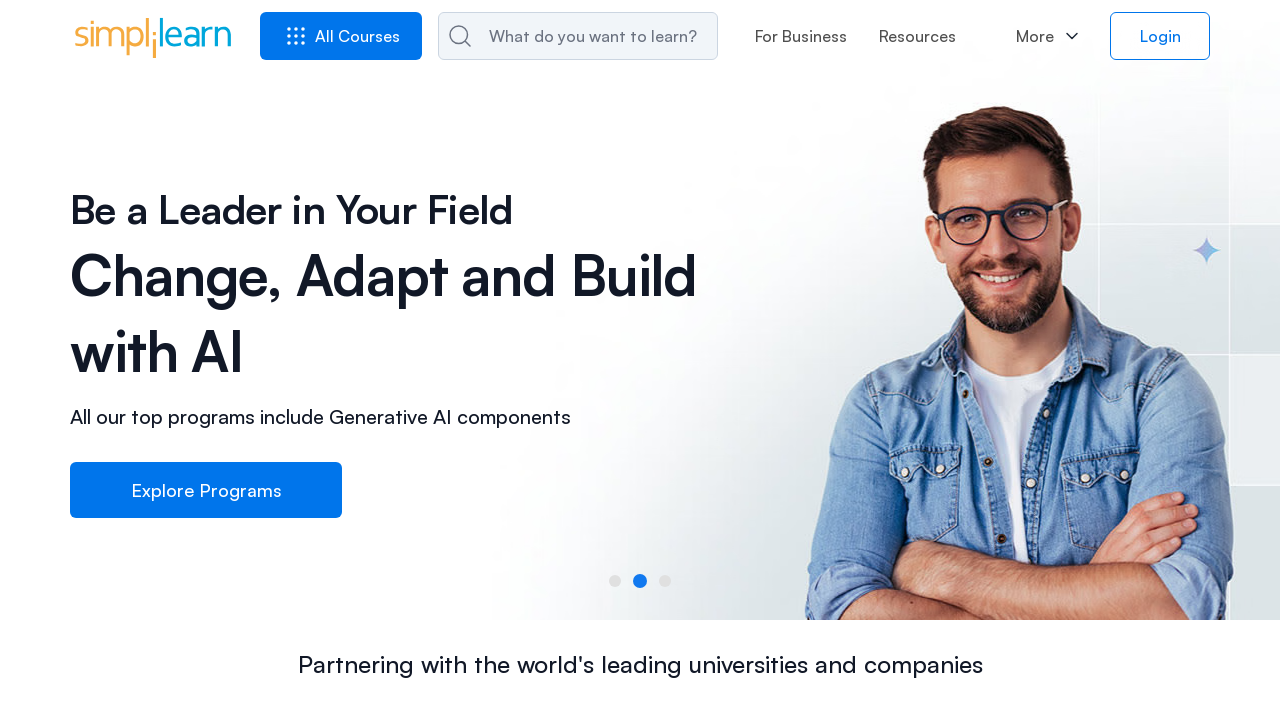

Retrieved the title of the Simplilearn homepage
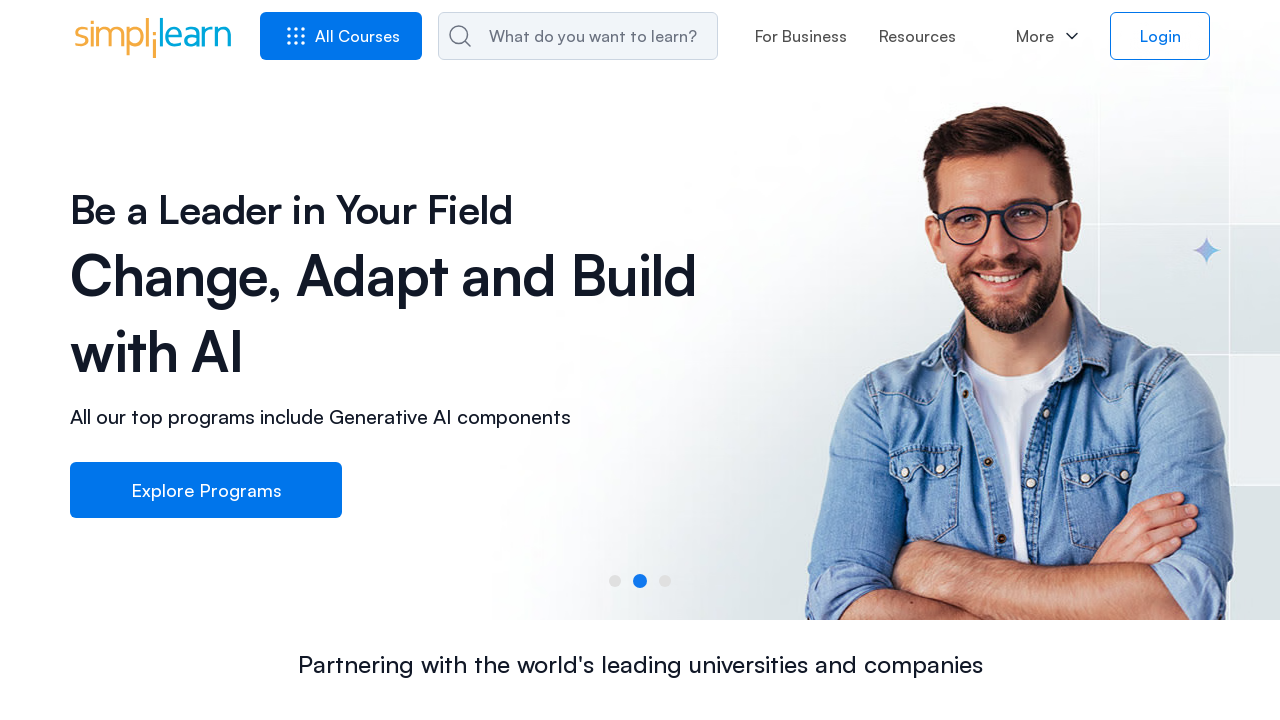

Printed the page title
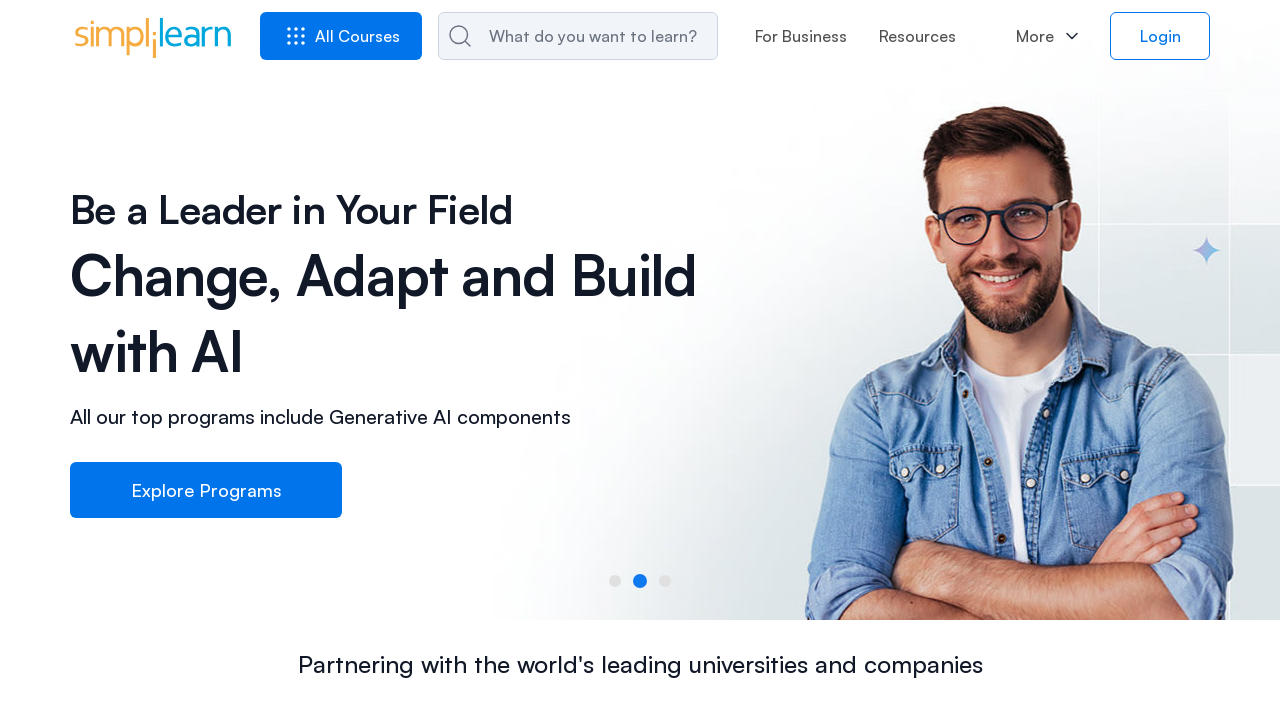

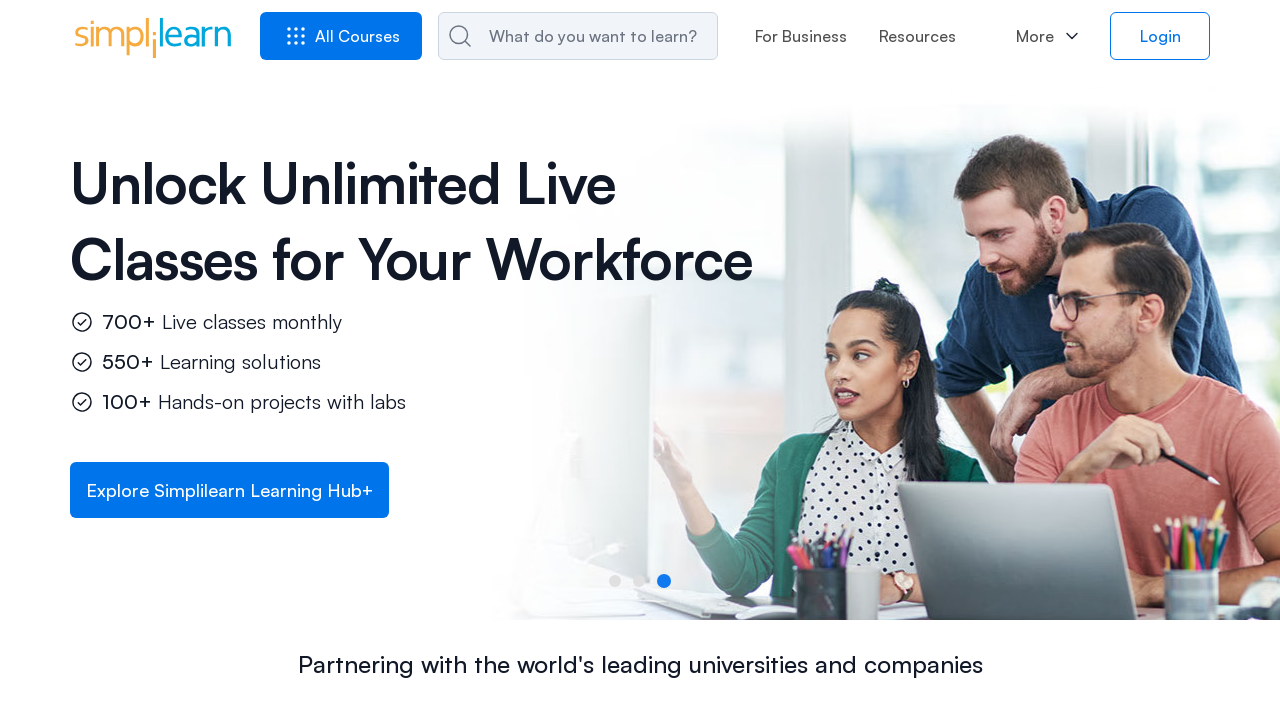